Tests checkbox functionality by verifying default states, clicking to select checkbox #1 and deselect checkbox #2, then confirming the new states

Starting URL: https://practice.cydeo.com/checkboxes

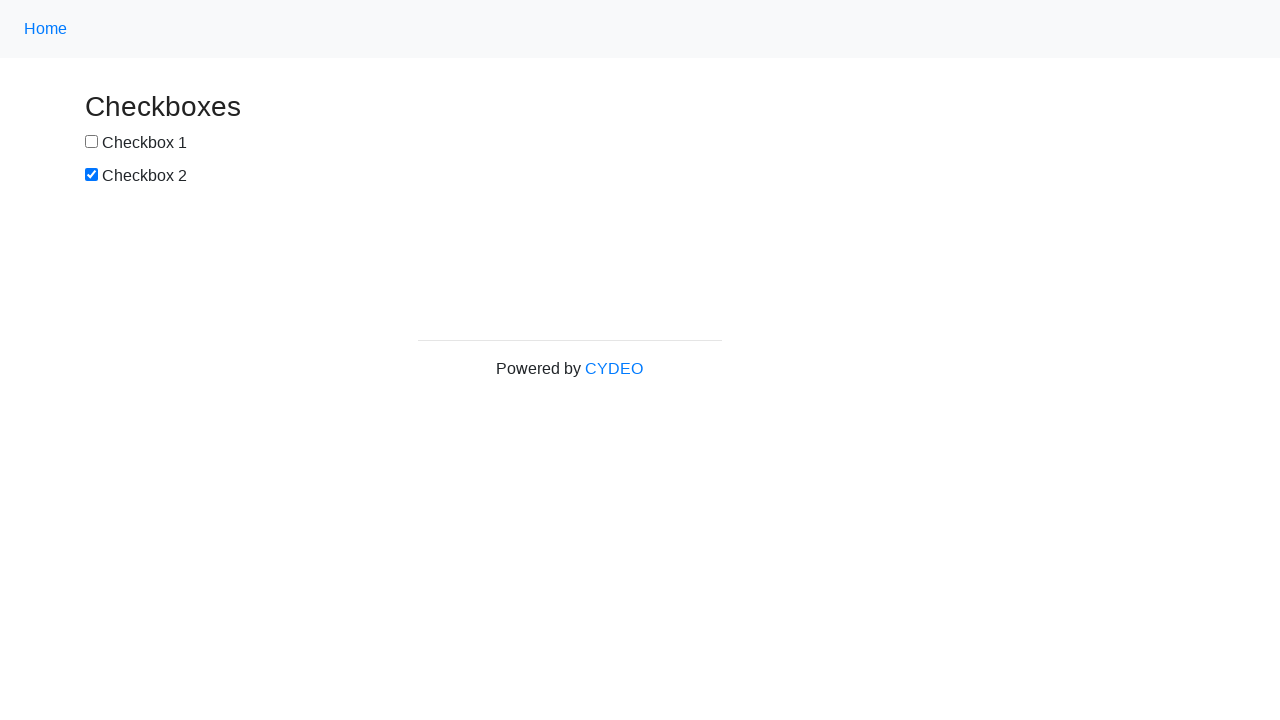

Located checkbox #1 element
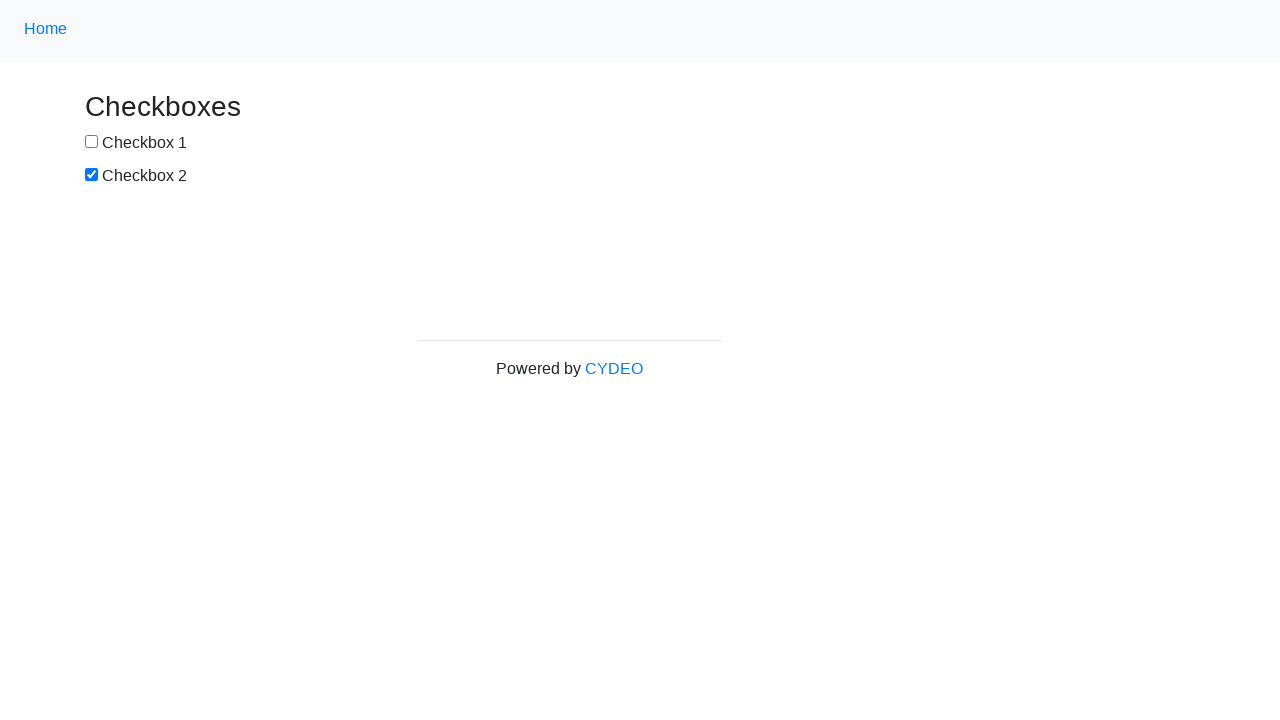

Located checkbox #2 element
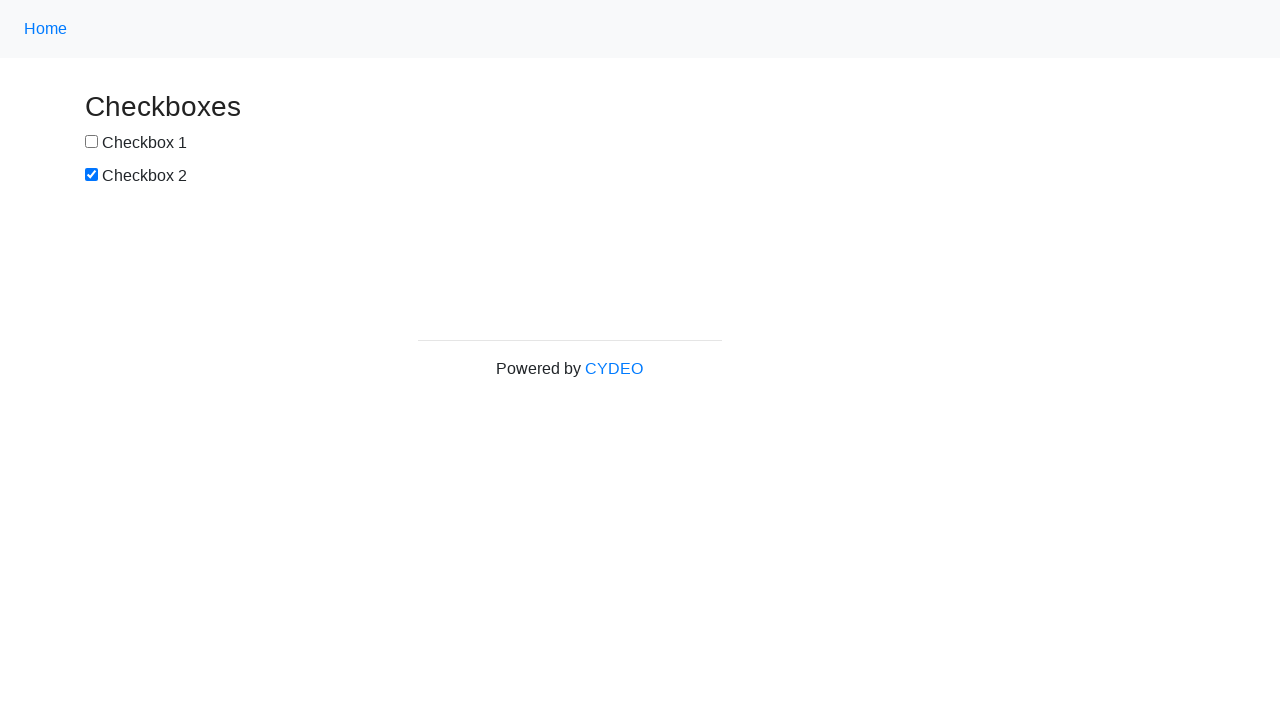

Verified checkbox #1 is not selected by default
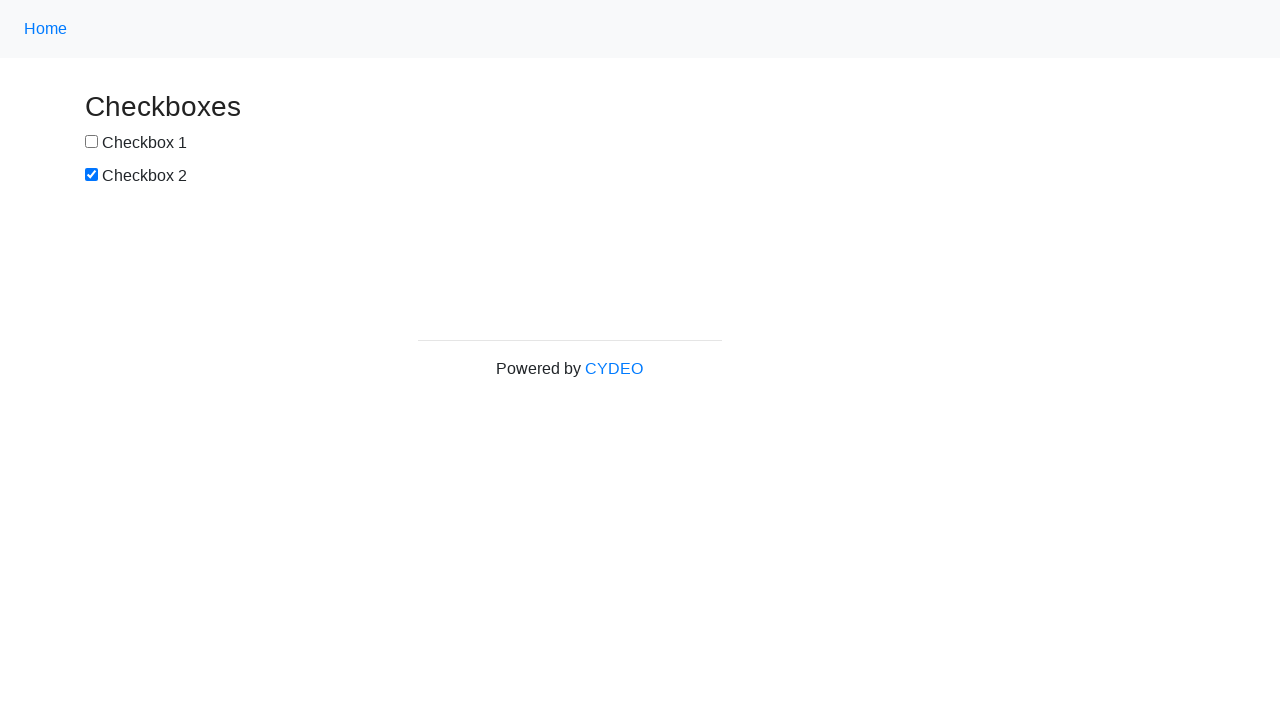

Verified checkbox #2 is selected by default
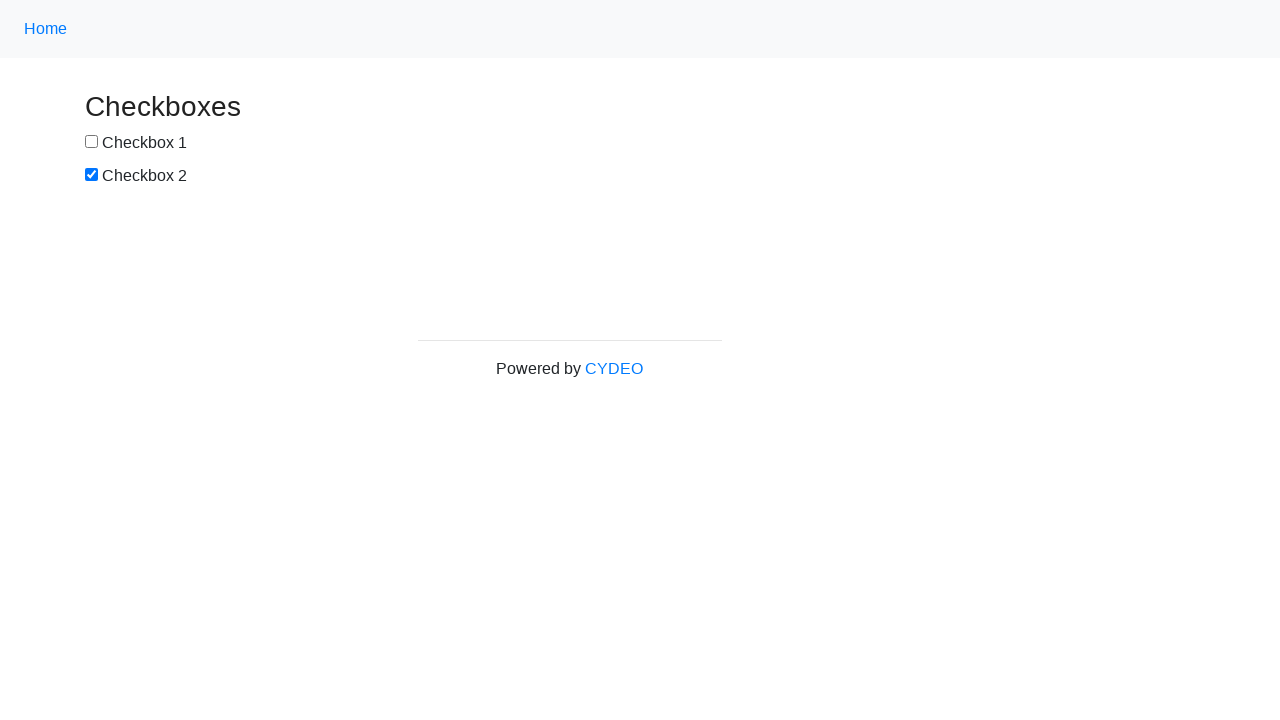

Clicked checkbox #1 to select it at (92, 142) on input[name='checkbox1']
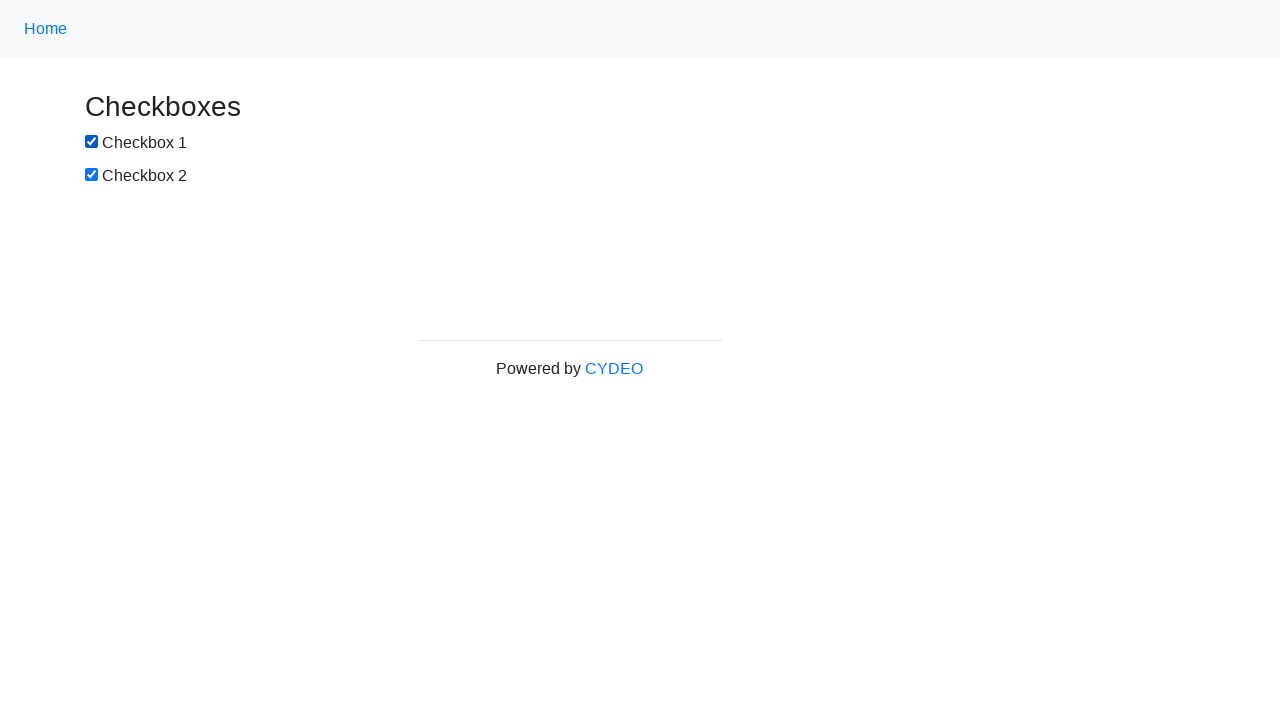

Clicked checkbox #2 to deselect it at (92, 175) on input[name='checkbox2']
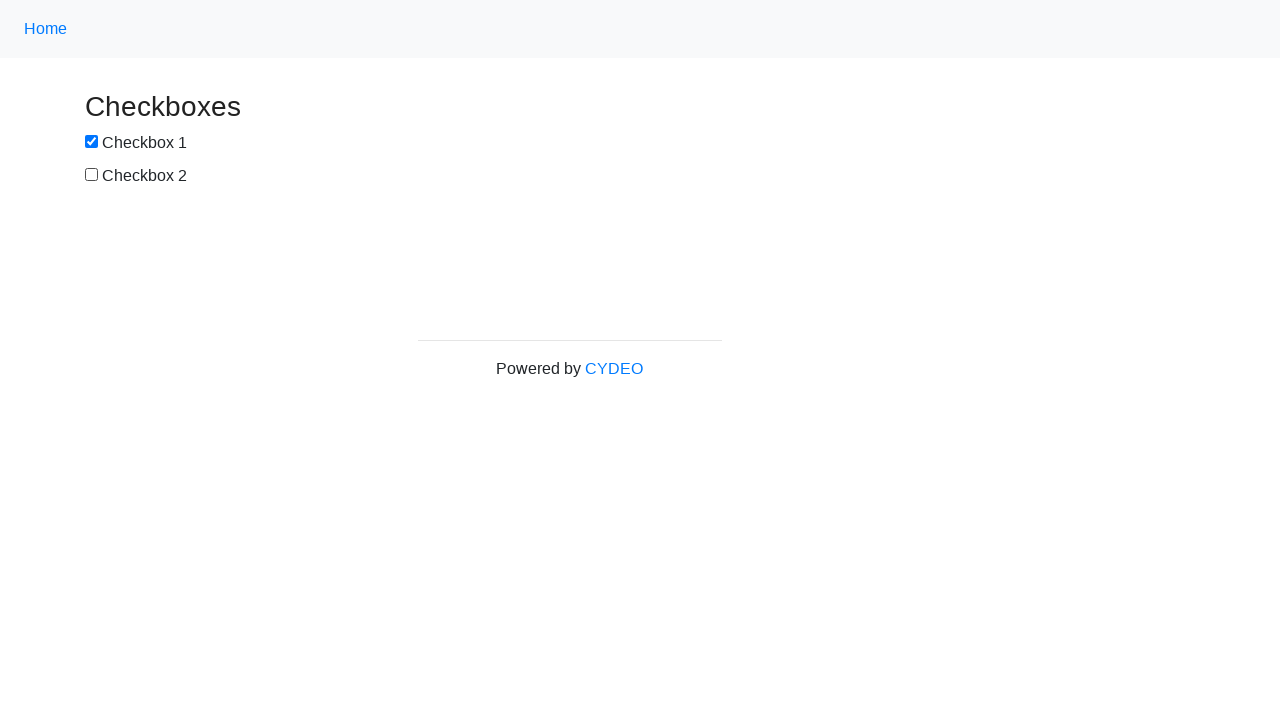

Verified checkbox #1 is now selected
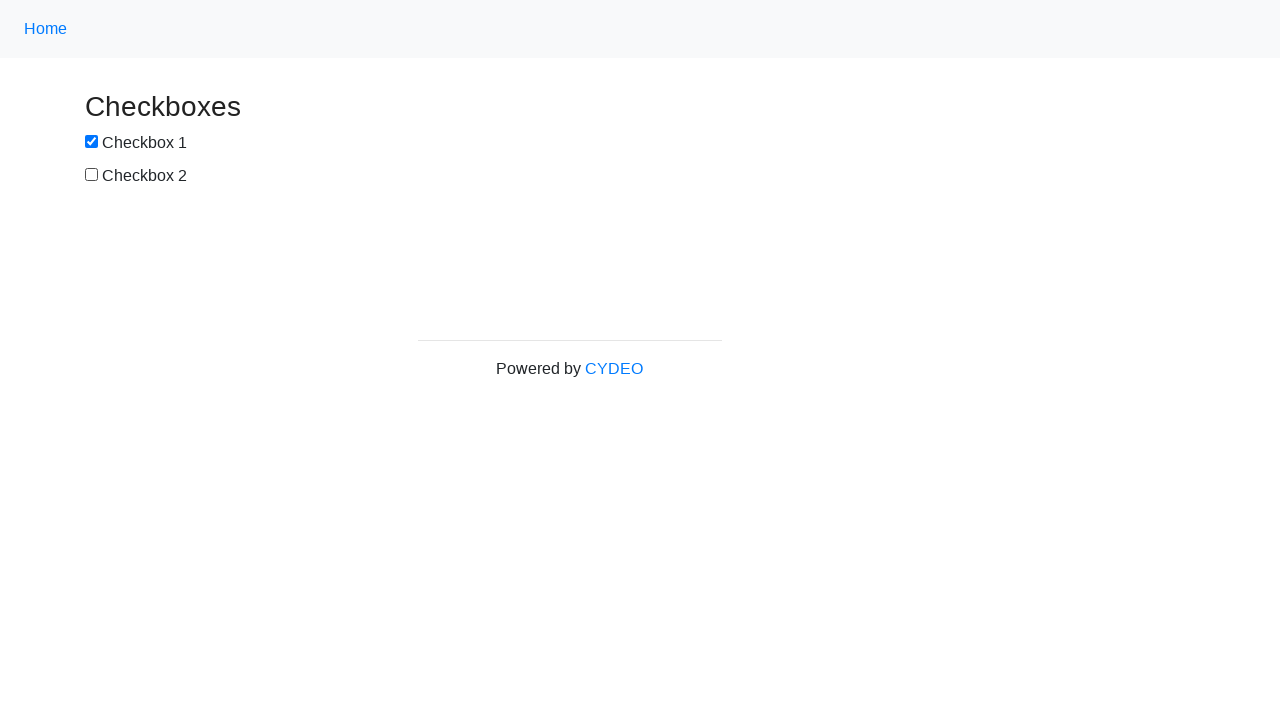

Verified checkbox #2 is now deselected
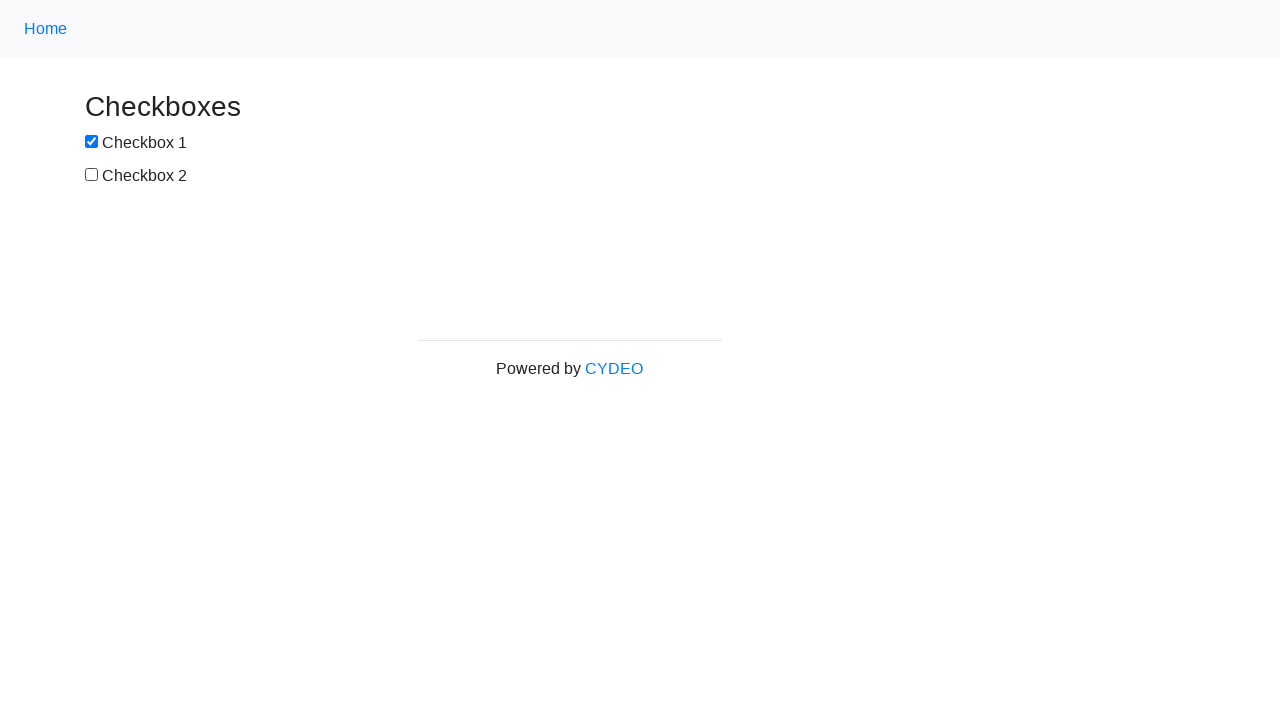

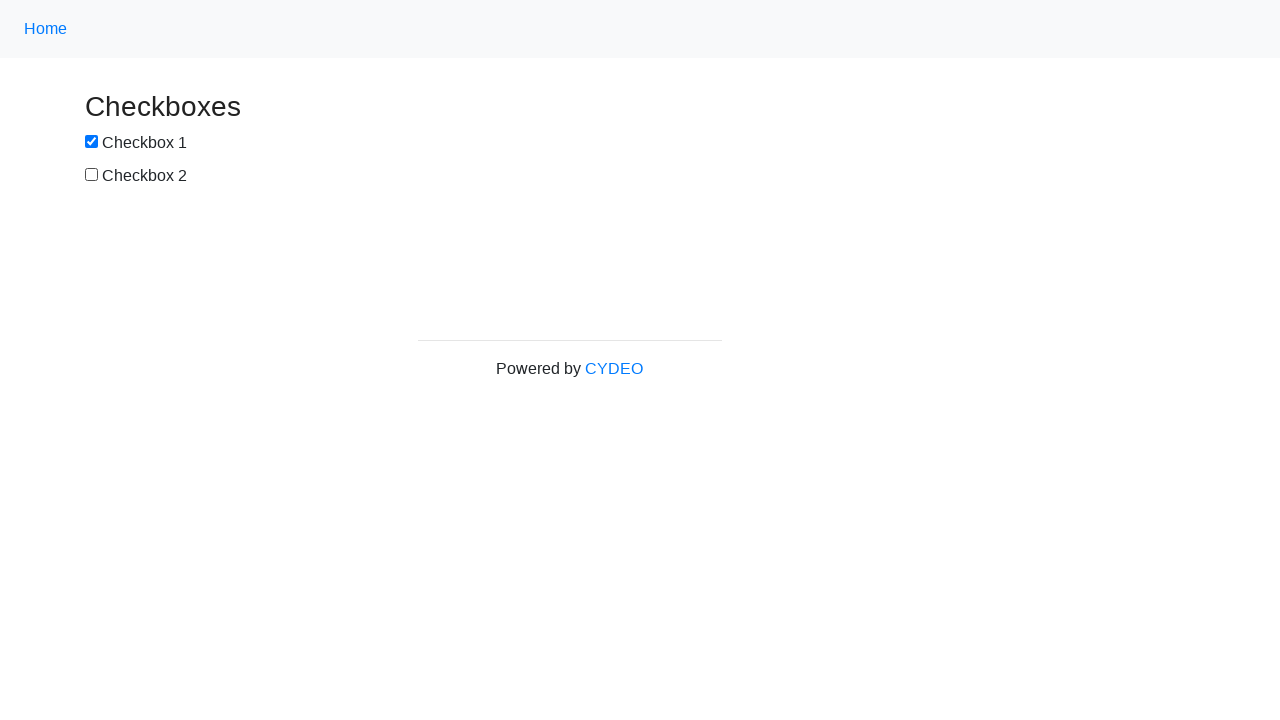